Navigates to Fox News homepage and clicks on the Google social icon in the footer

Starting URL: https://www.foxnews.com/

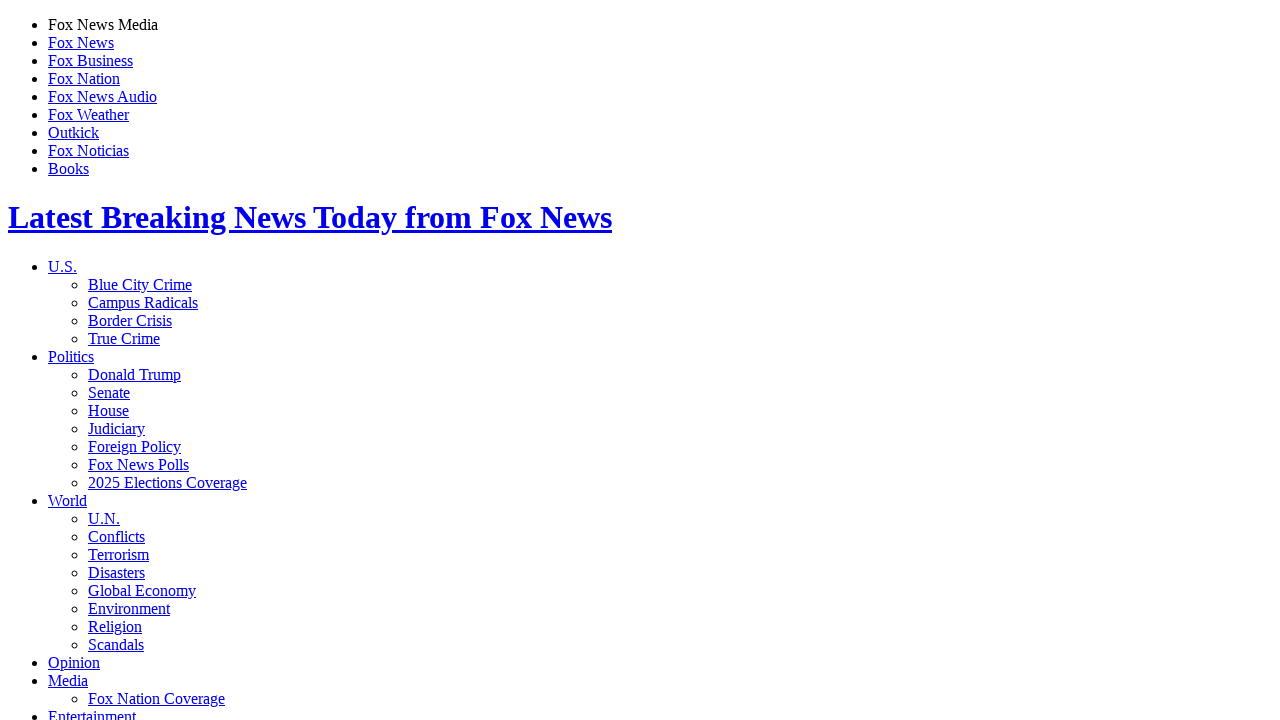

Navigated to Fox News homepage
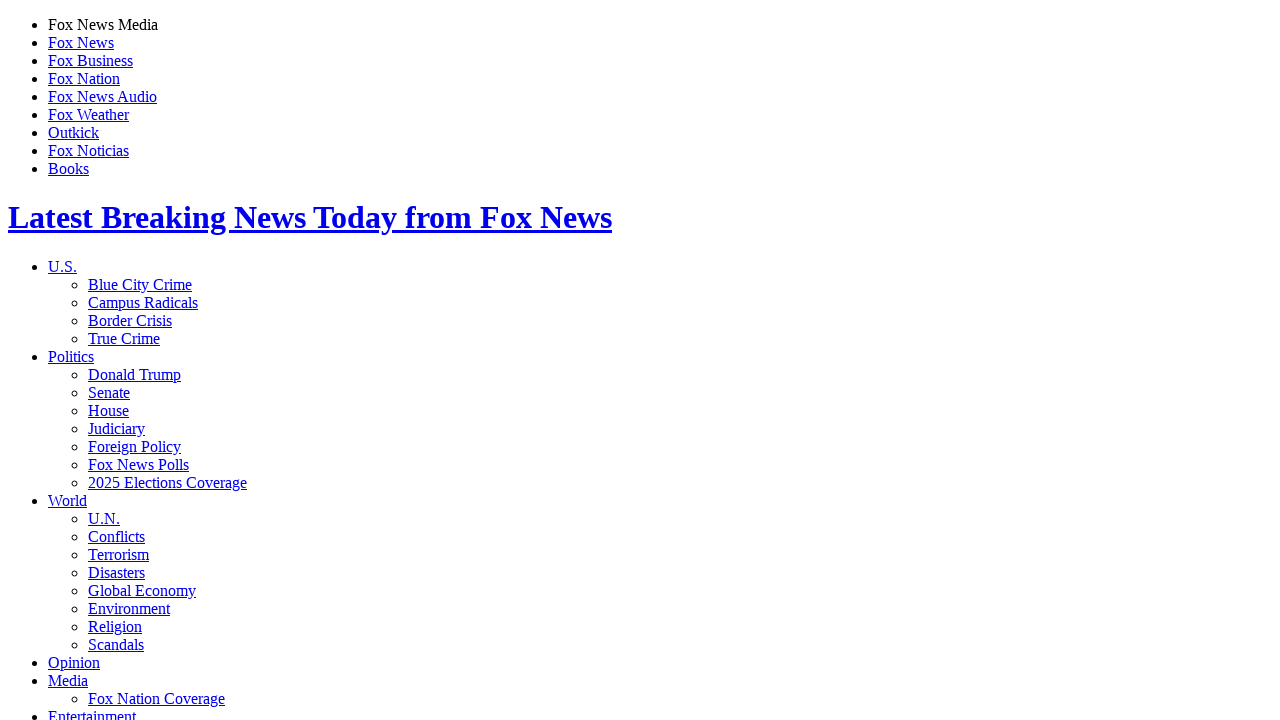

Clicked on the Google social icon in the footer at (74, 360) on xpath=//*[@id='wrapper']/footer/div[2]/div[1]/ul/li[4]/a
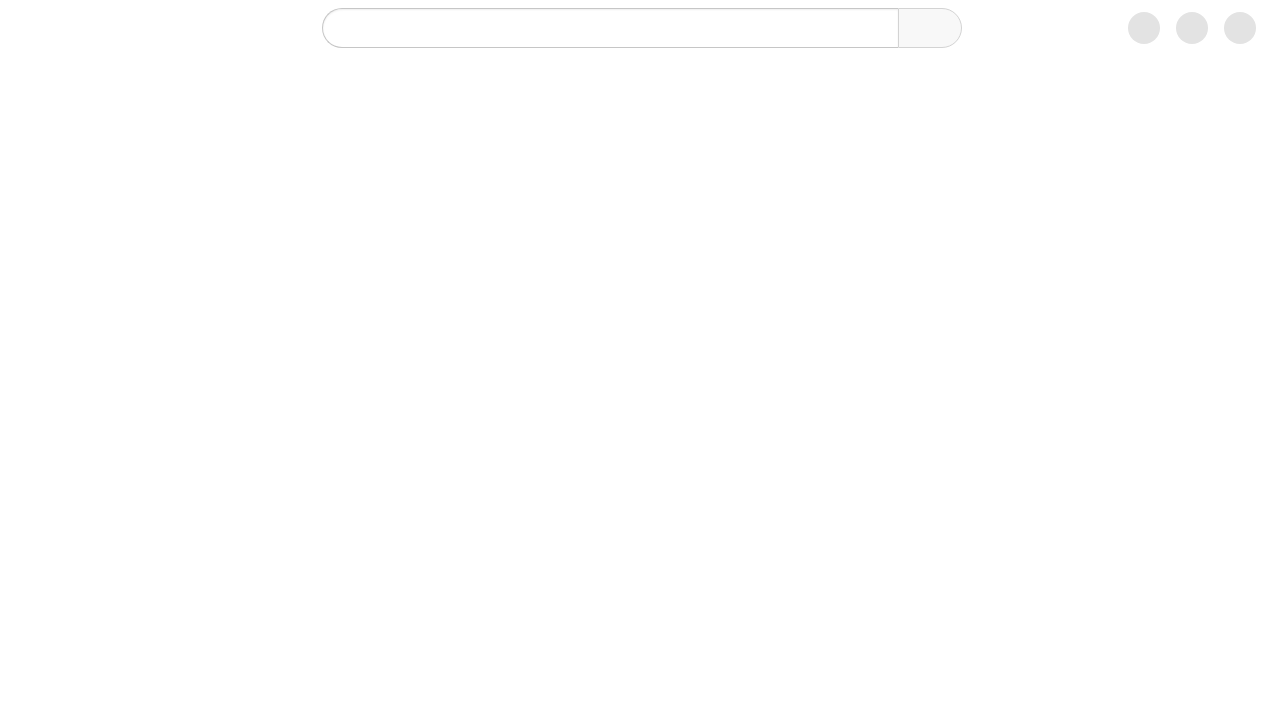

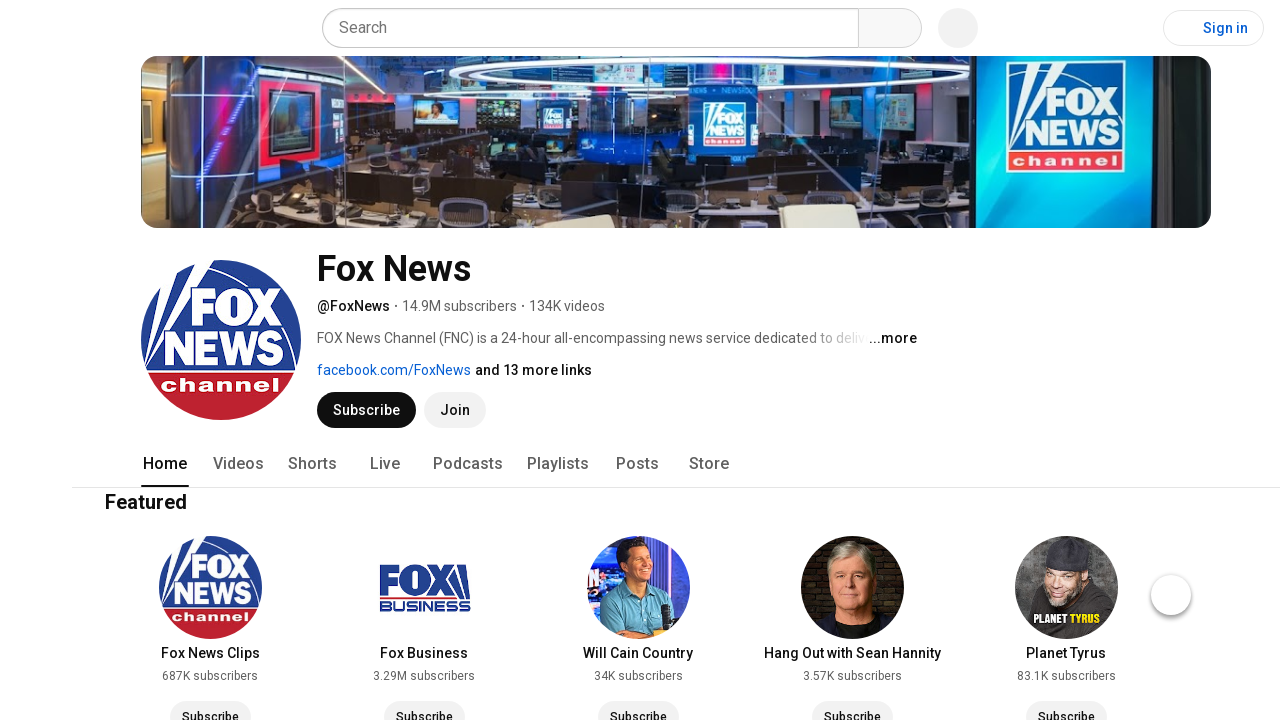